Tests table sorting functionality by clicking on the price column header and verifying the table can be interacted with, including counting rows and columns and reading cell values before and after sorting.

Starting URL: https://training-support.net/webelements/tables

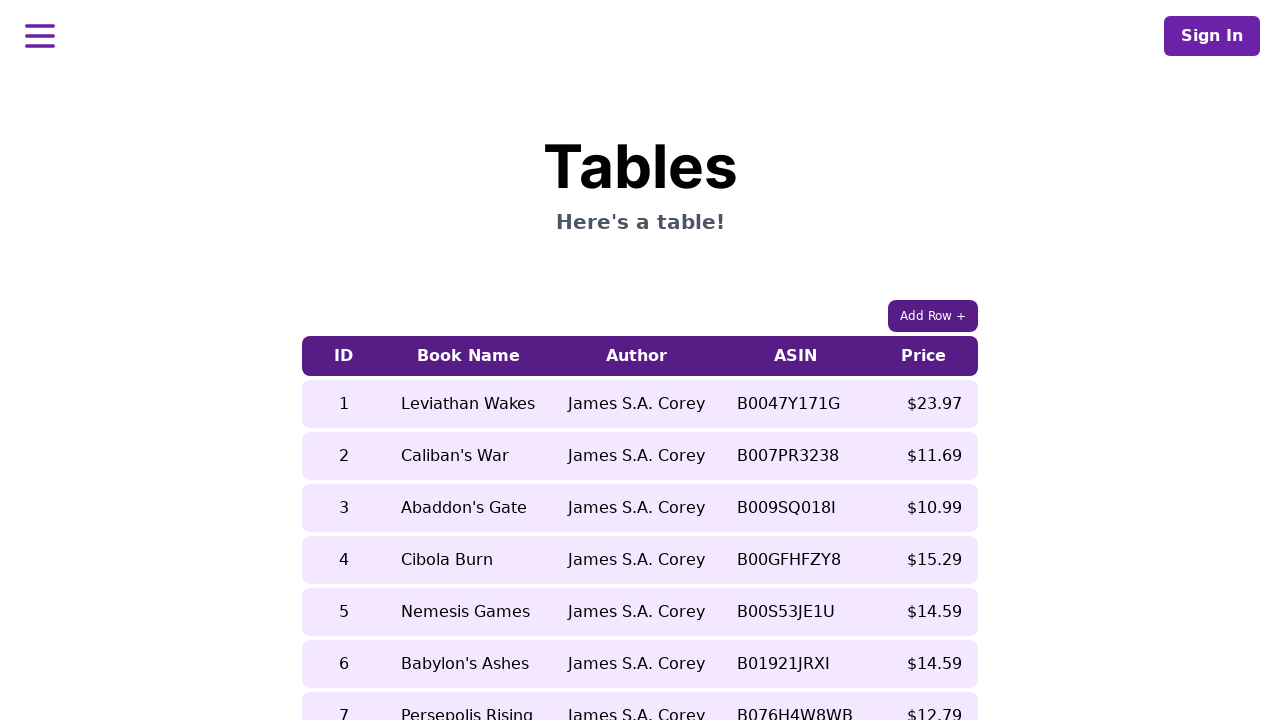

Waited for table body rows to load
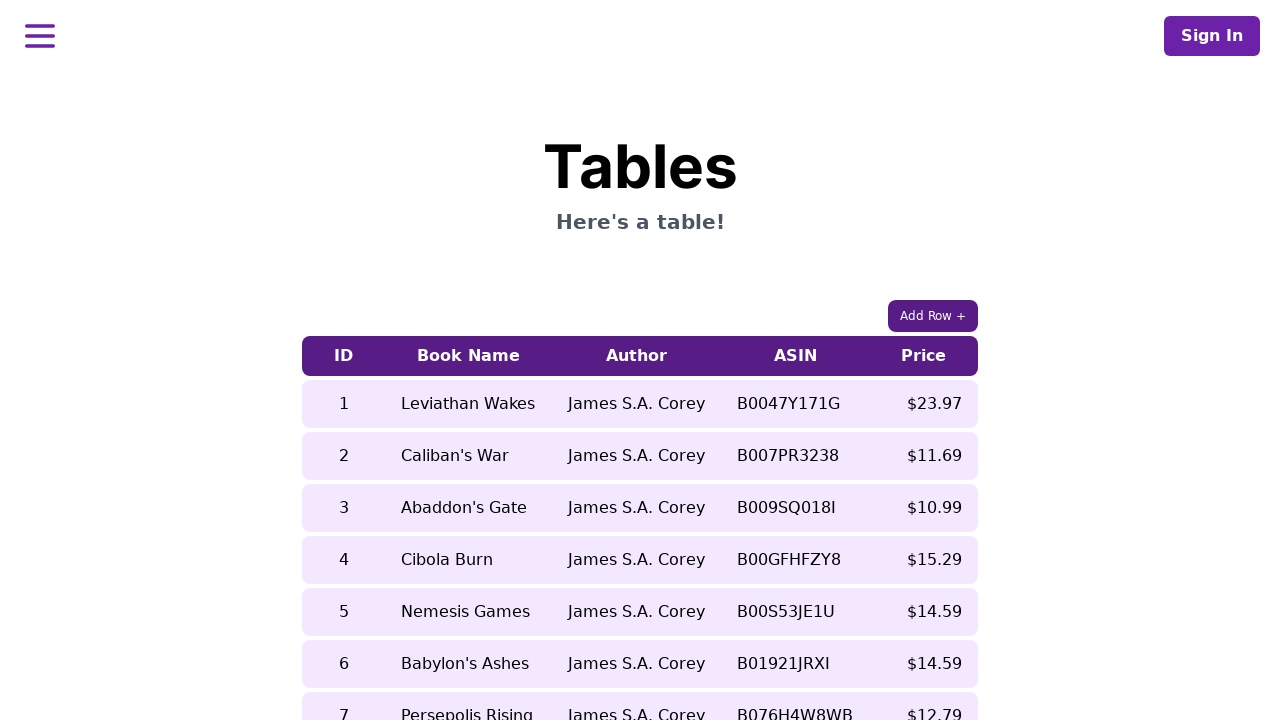

Retrieved book name from 5th row before sorting: 5
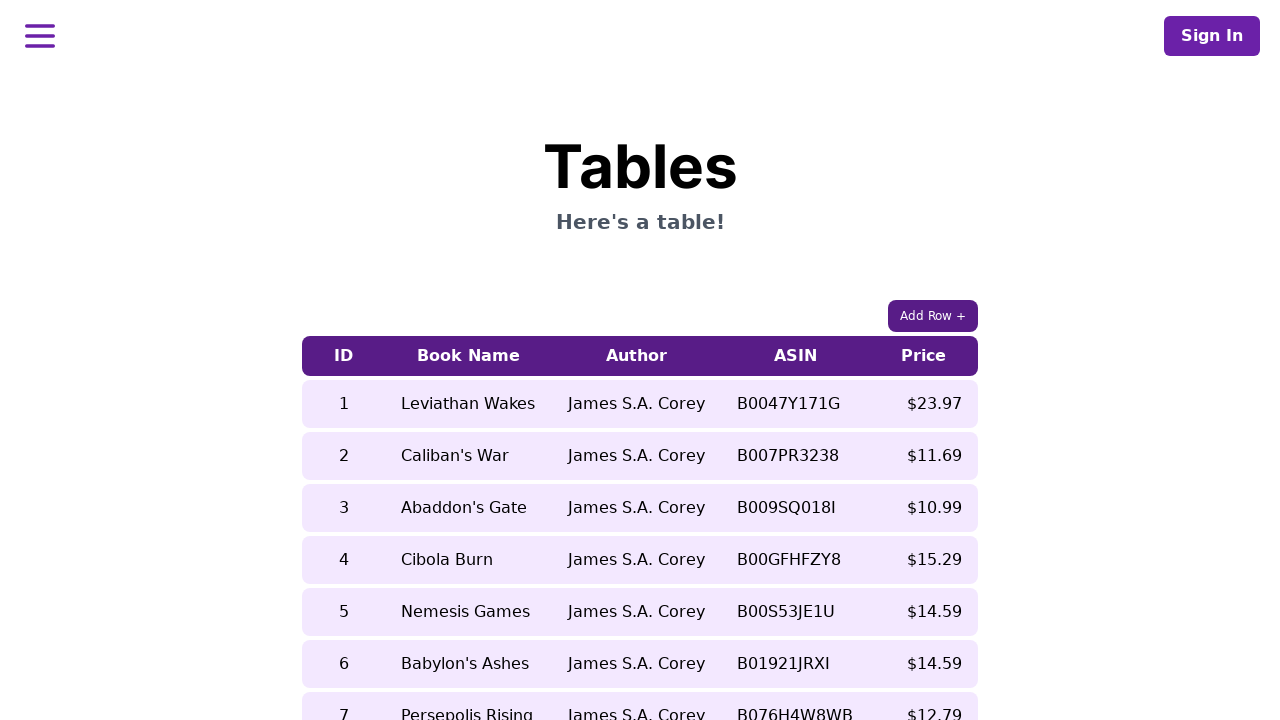

Clicked on Price column header to sort table at (795, 356) on xpath=//table/thead/tr/th[4]
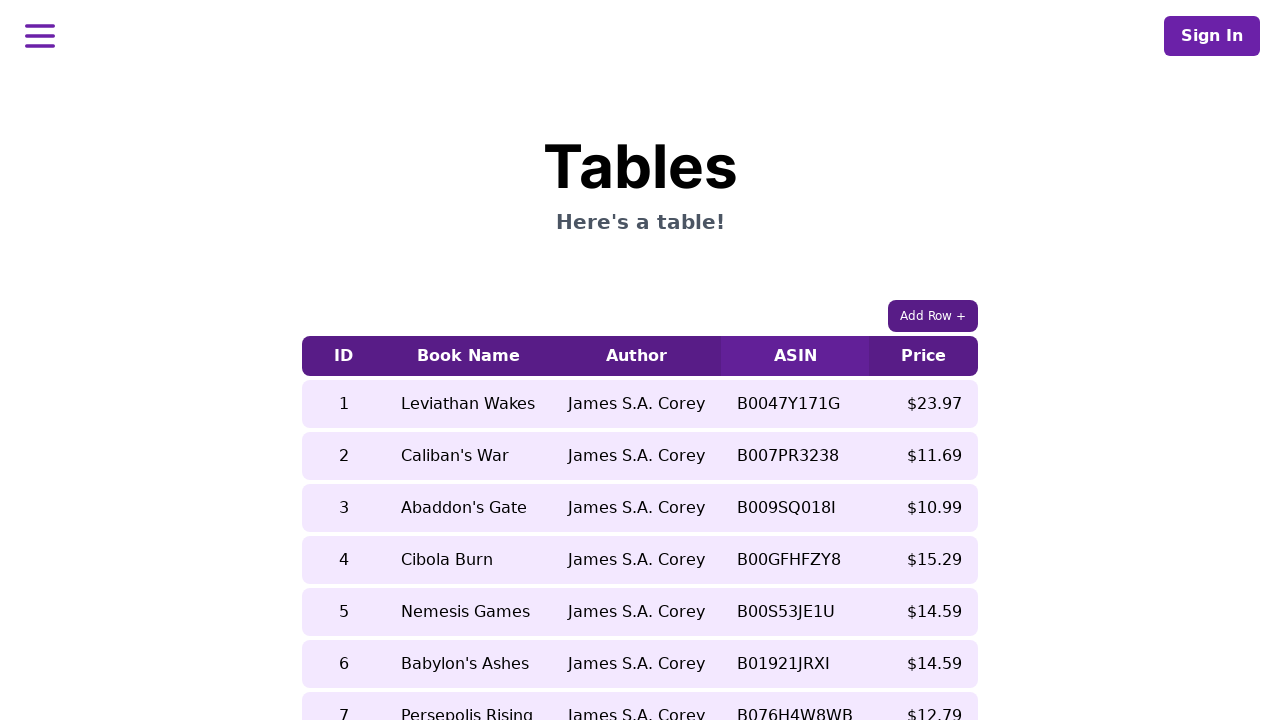

Waited 500ms for table to update after sorting
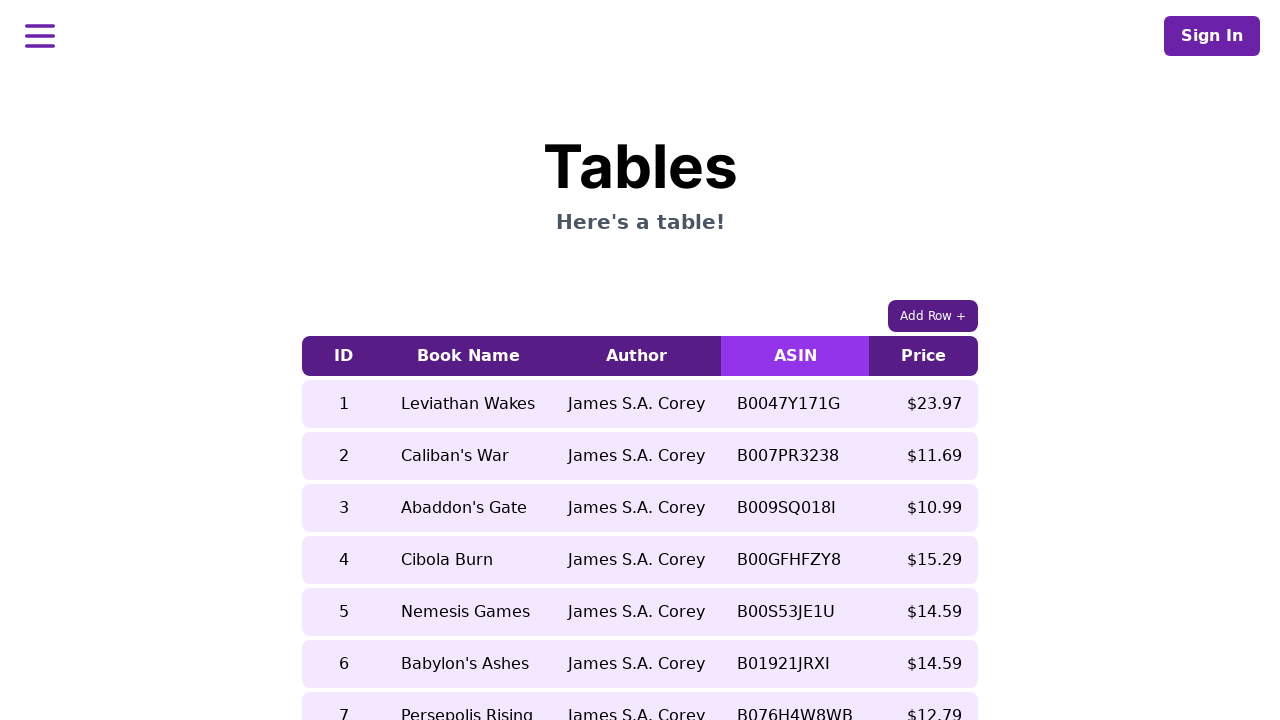

Waited for 5th row to be available after sorting
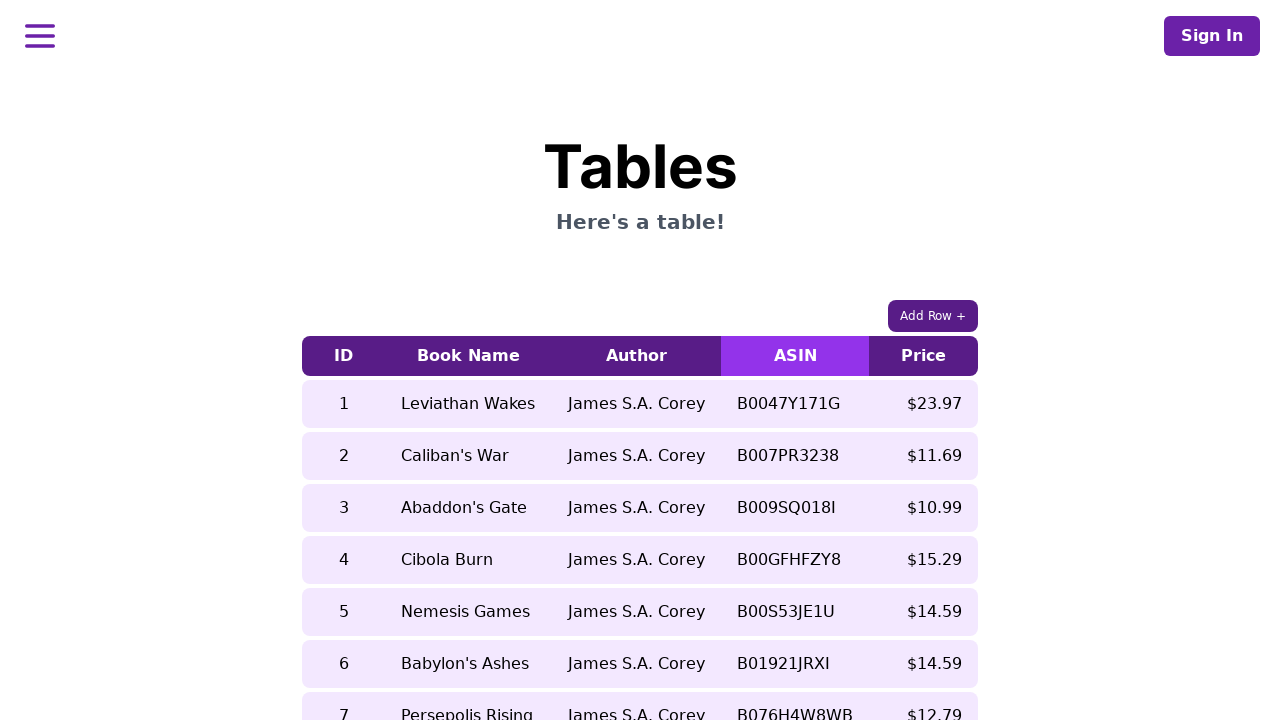

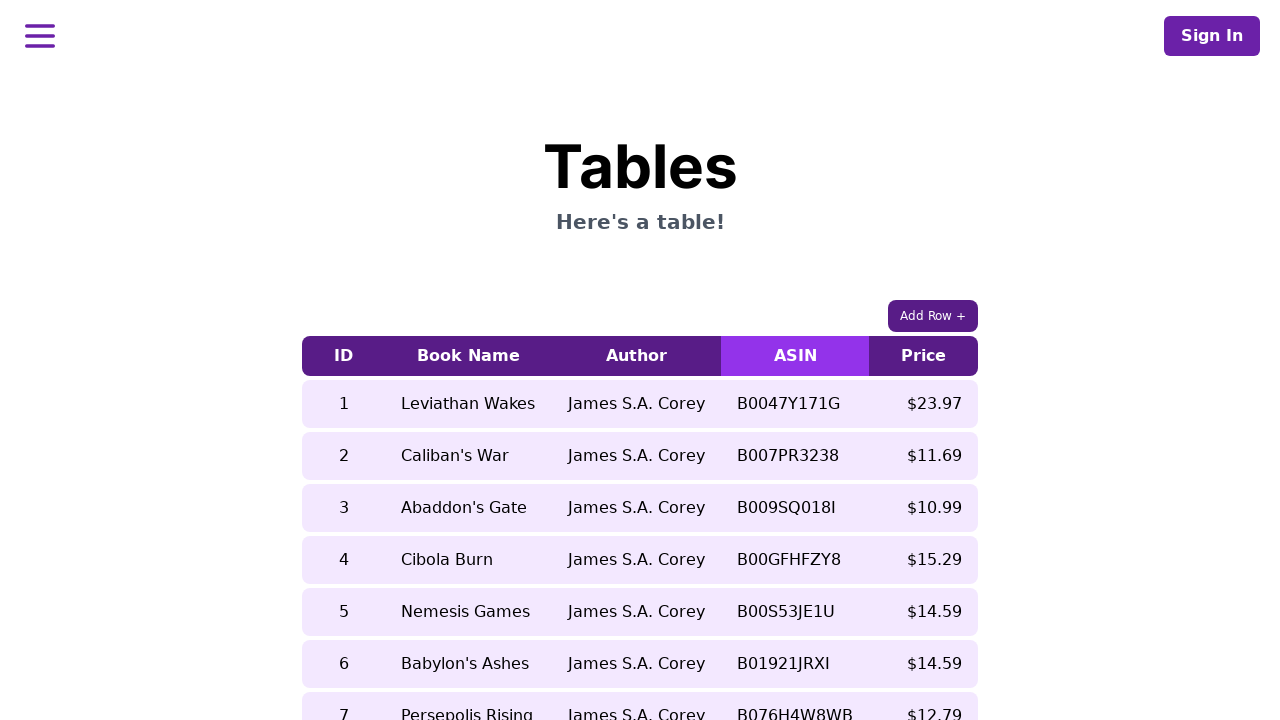